Launches the Mercedes-Benz India website and verifies it loads successfully

Starting URL: https://www.mercedes-benz.co.in/

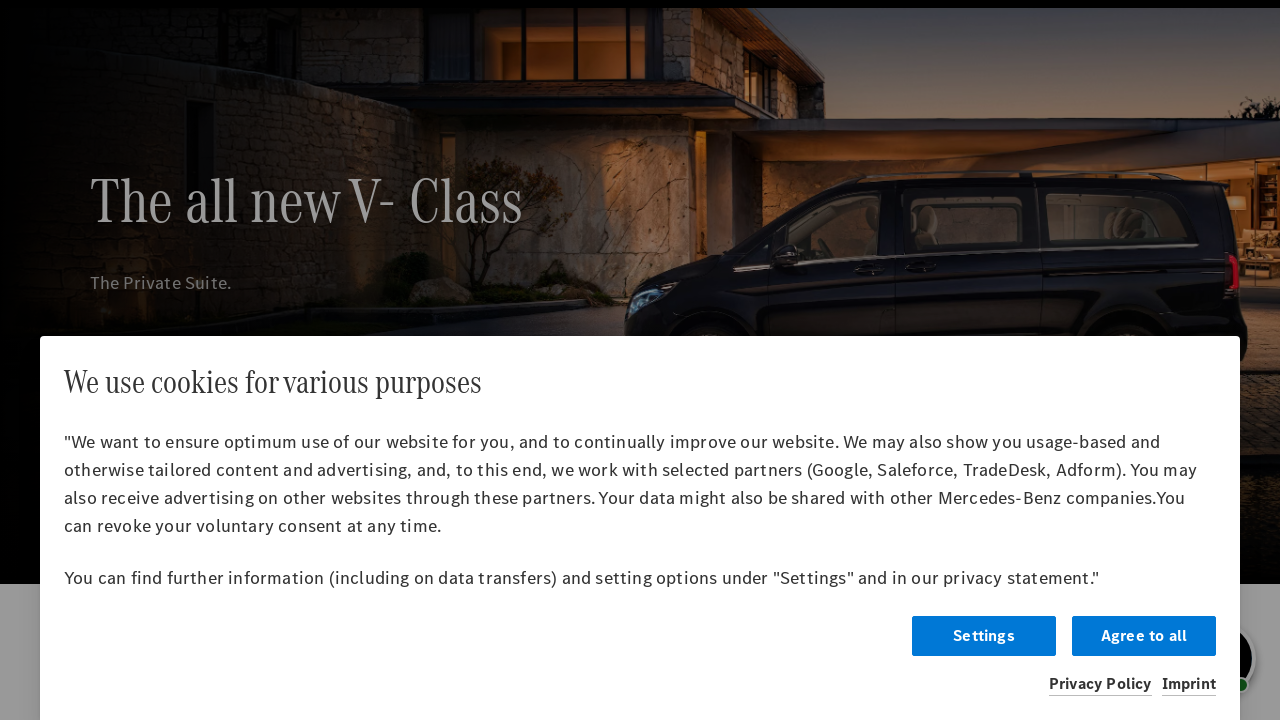

Mercedes-Benz India website loaded successfully (domcontentloaded state reached)
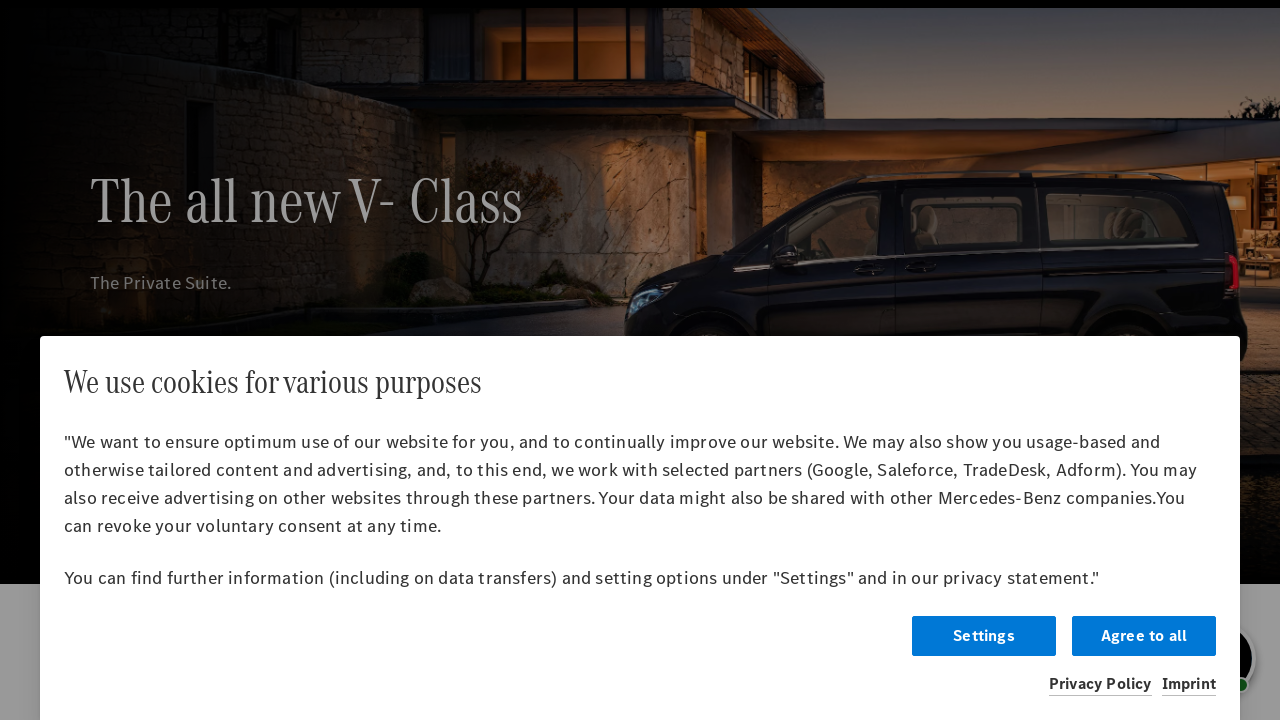

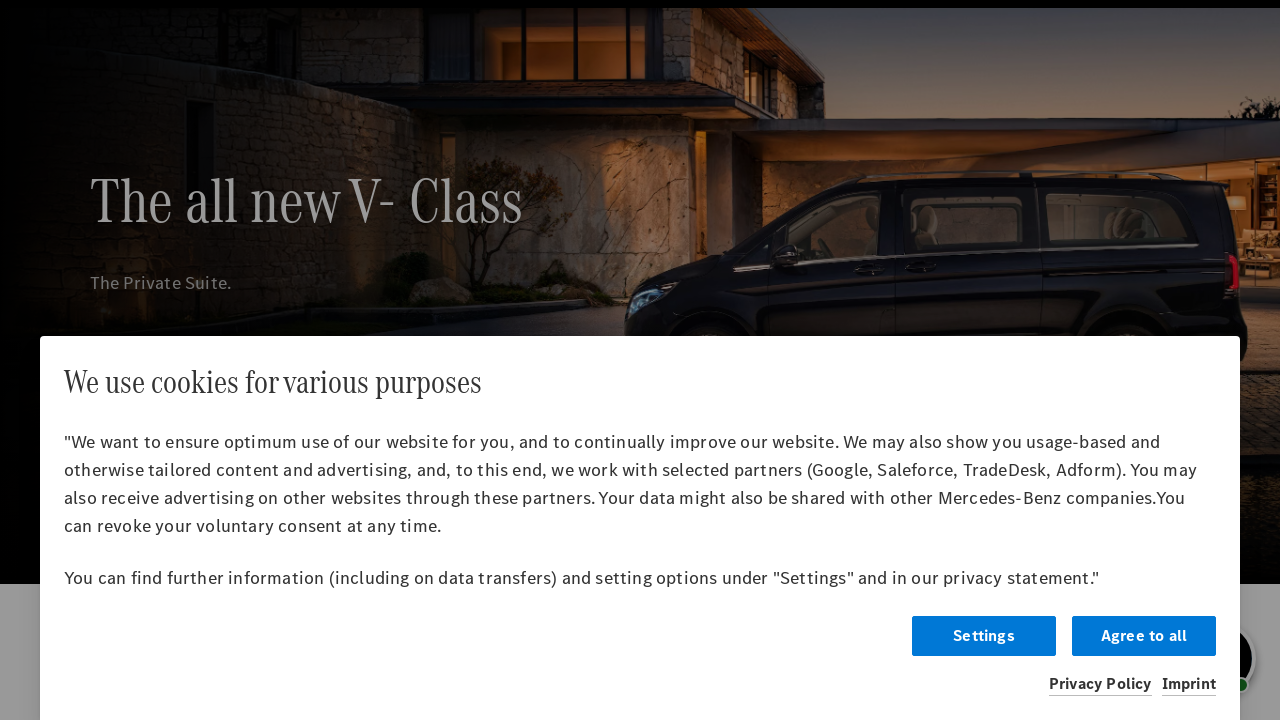